Tests a web form by filling a text field and submitting the form, then verifying the success message

Starting URL: https://www.selenium.dev/selenium/web/web-form.html

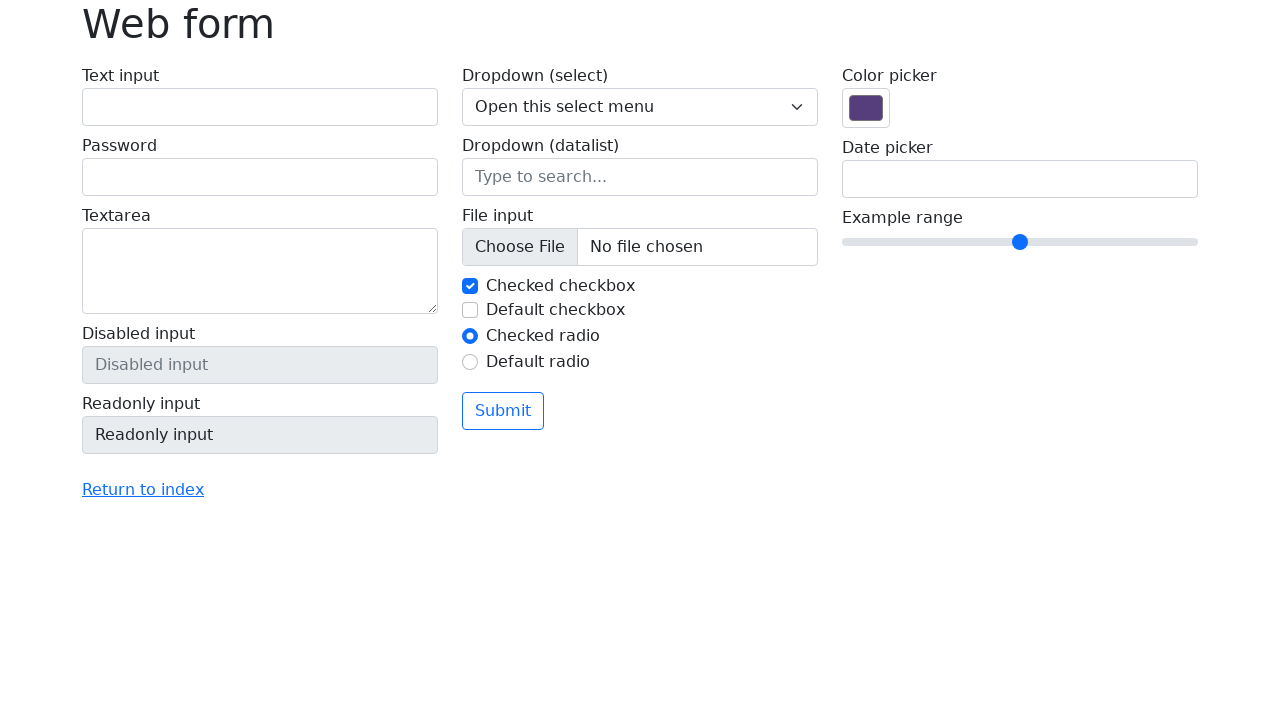

Filled text input field with 'Selenium' on input[name='my-text']
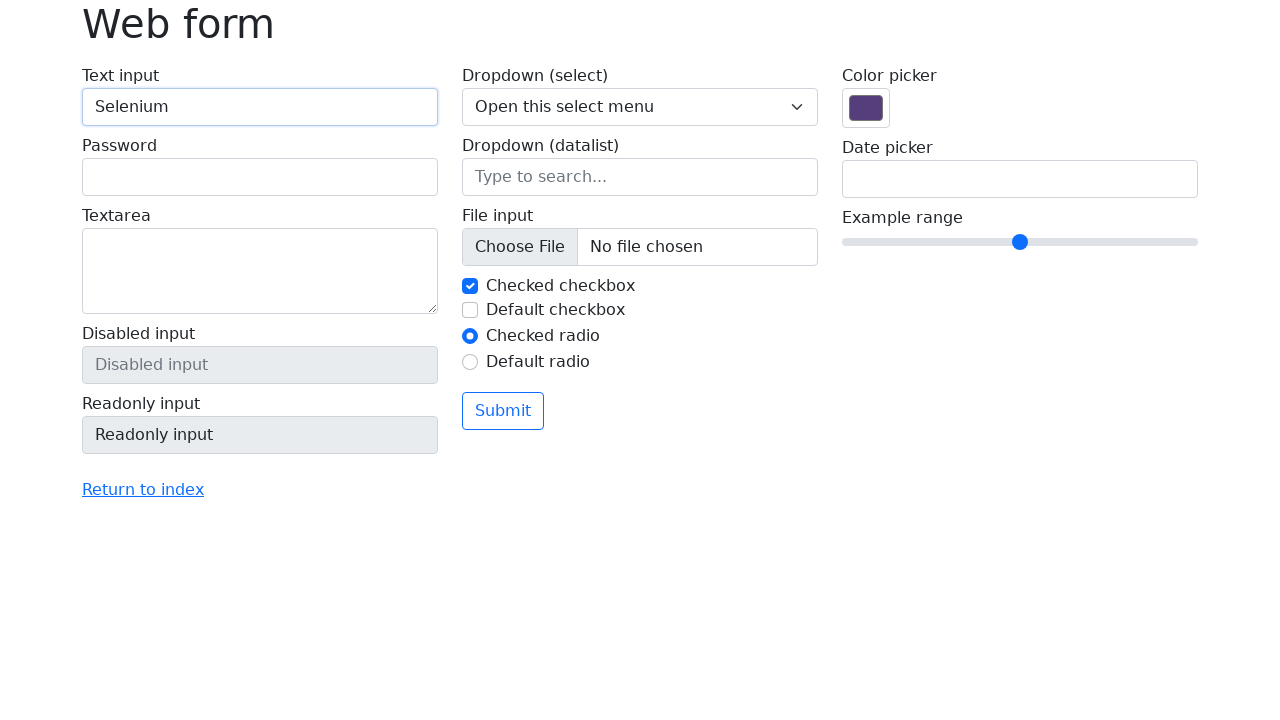

Clicked submit button at (503, 411) on button
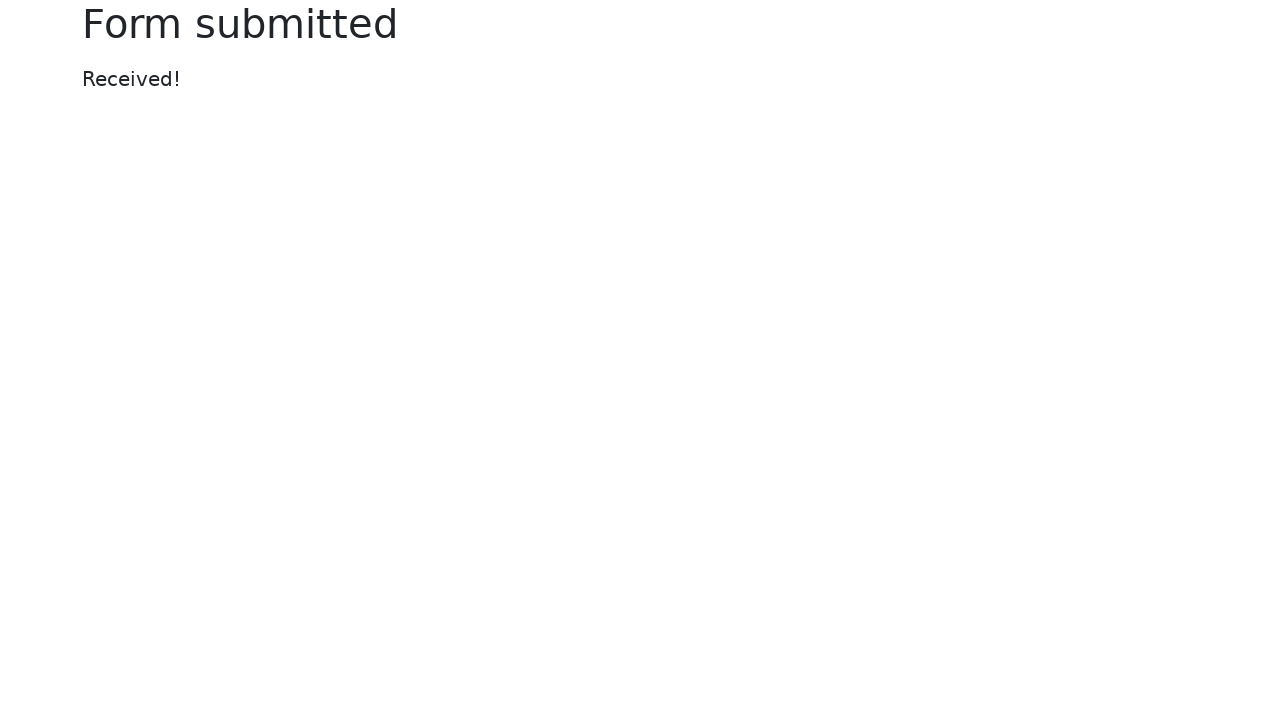

Success message appeared
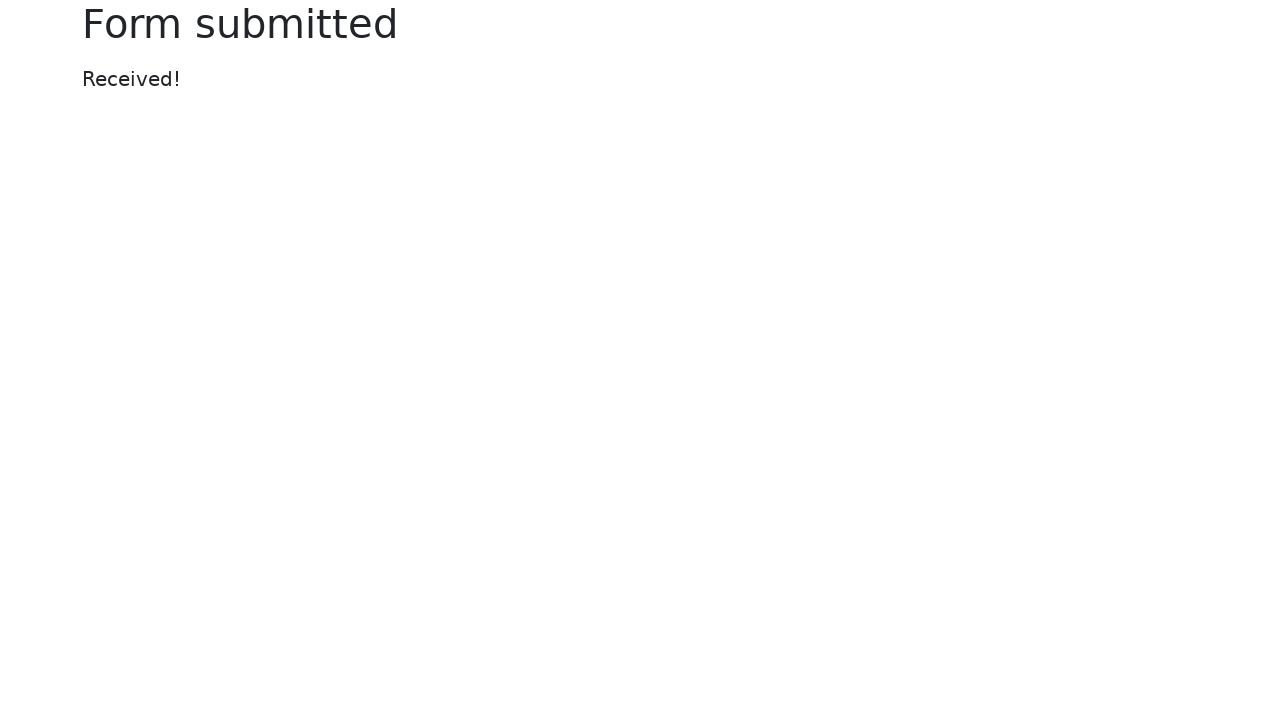

Retrieved success message text: 'Received!'
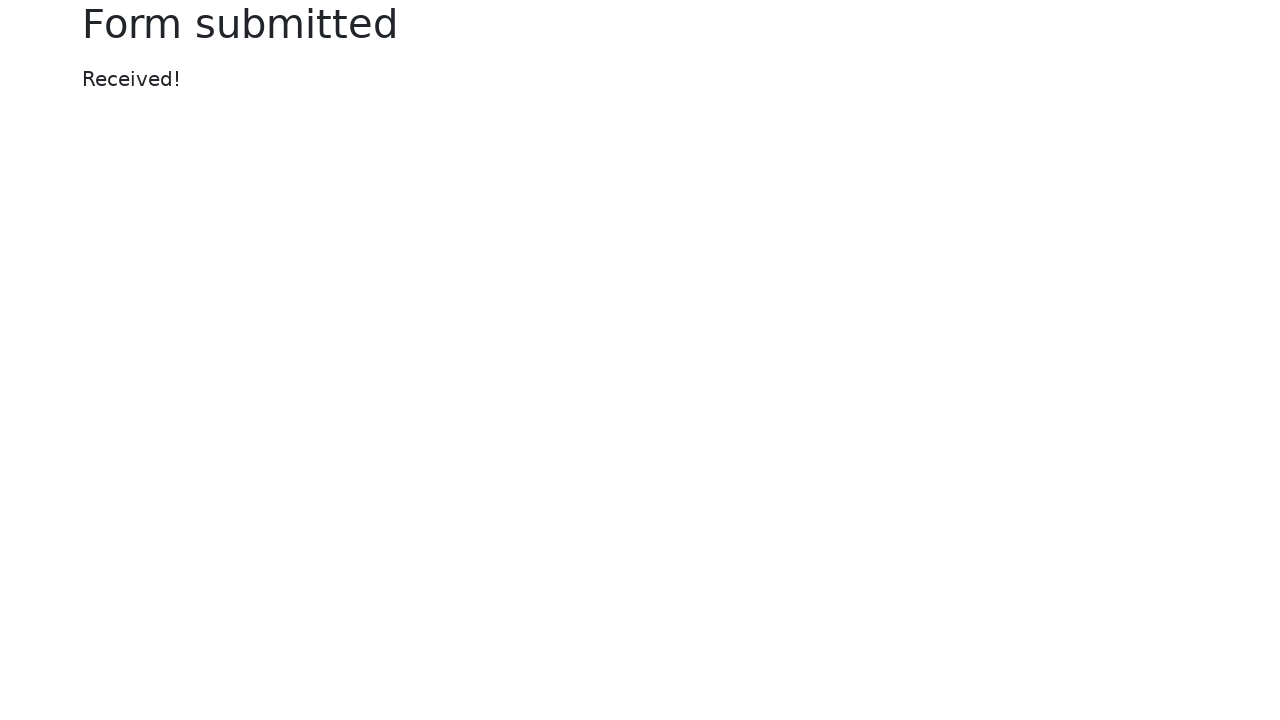

Verified success message matches expected text
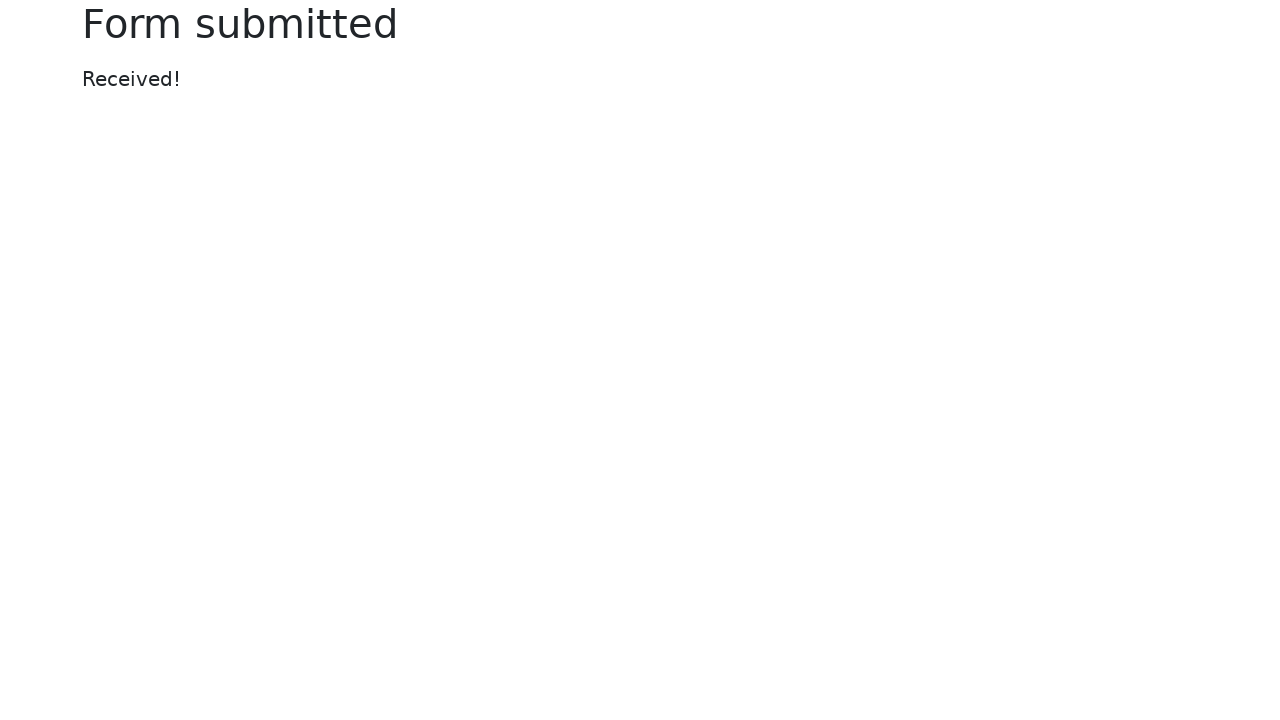

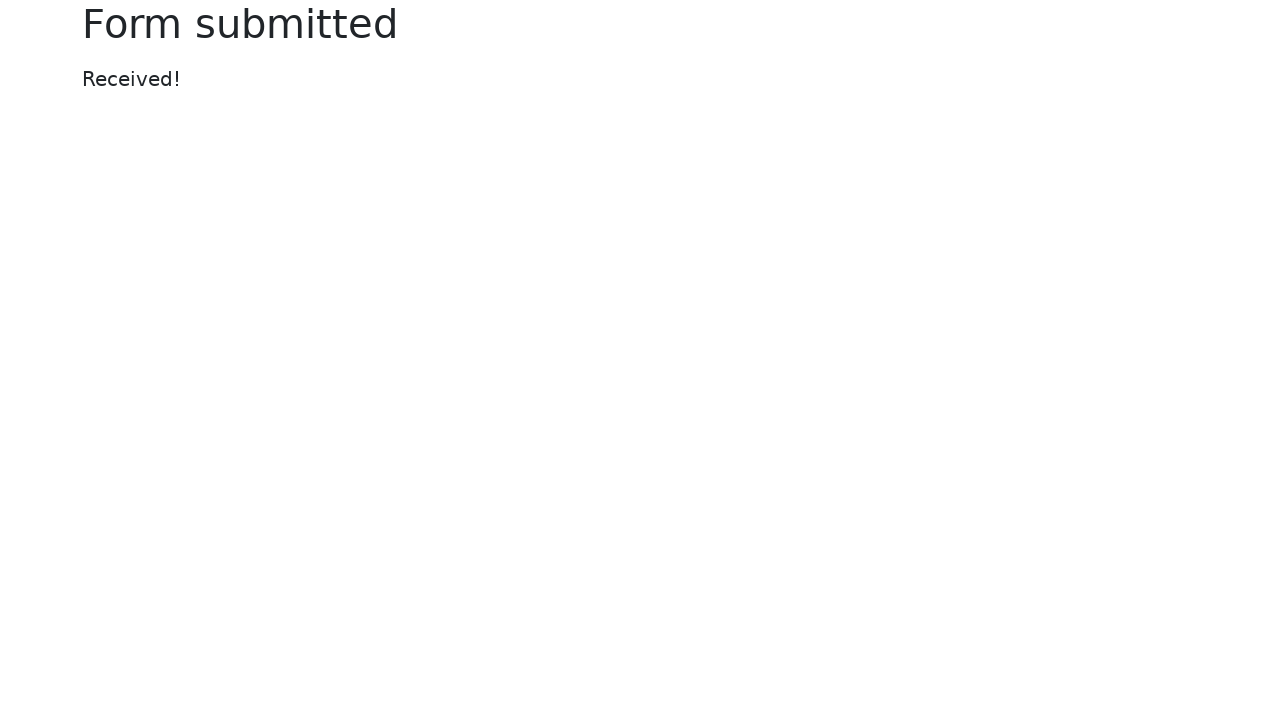